Tests double-click functionality on a button and verifies that the correct confirmation message appears

Starting URL: https://demoqa.com/buttons

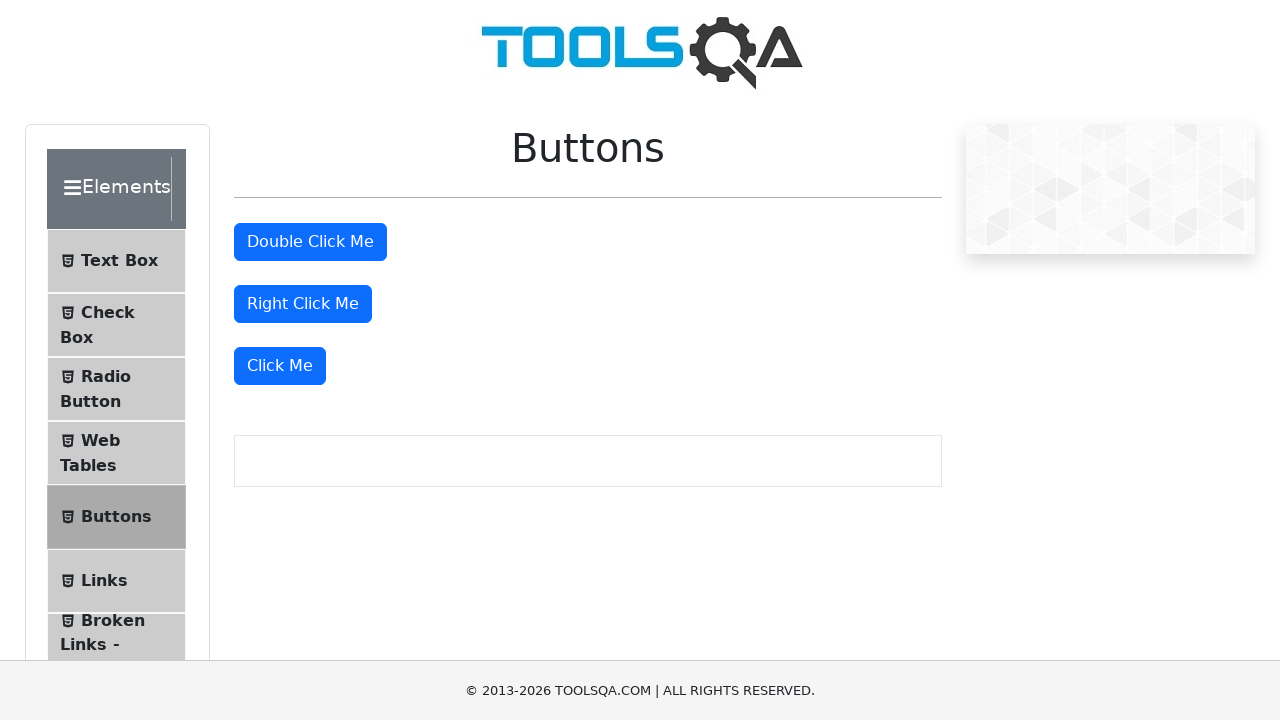

Double-clicked the double click button at (310, 242) on #doubleClickBtn
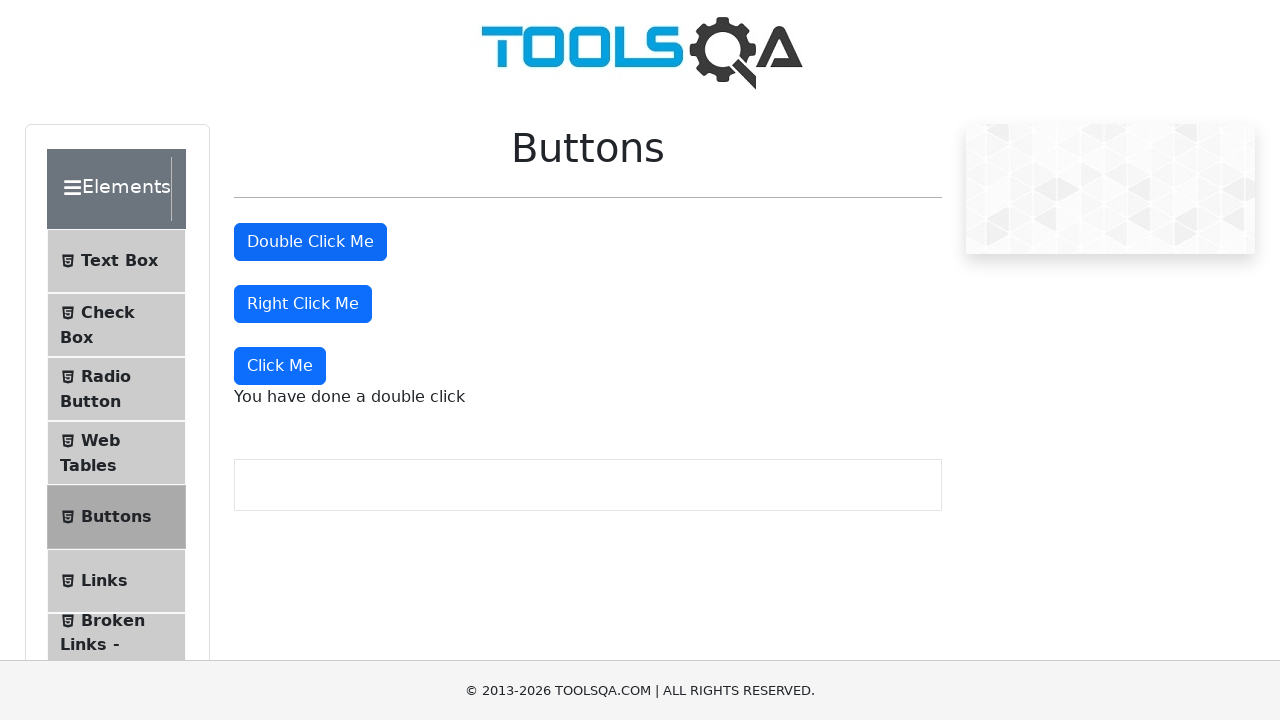

Waited for confirmation message to appear
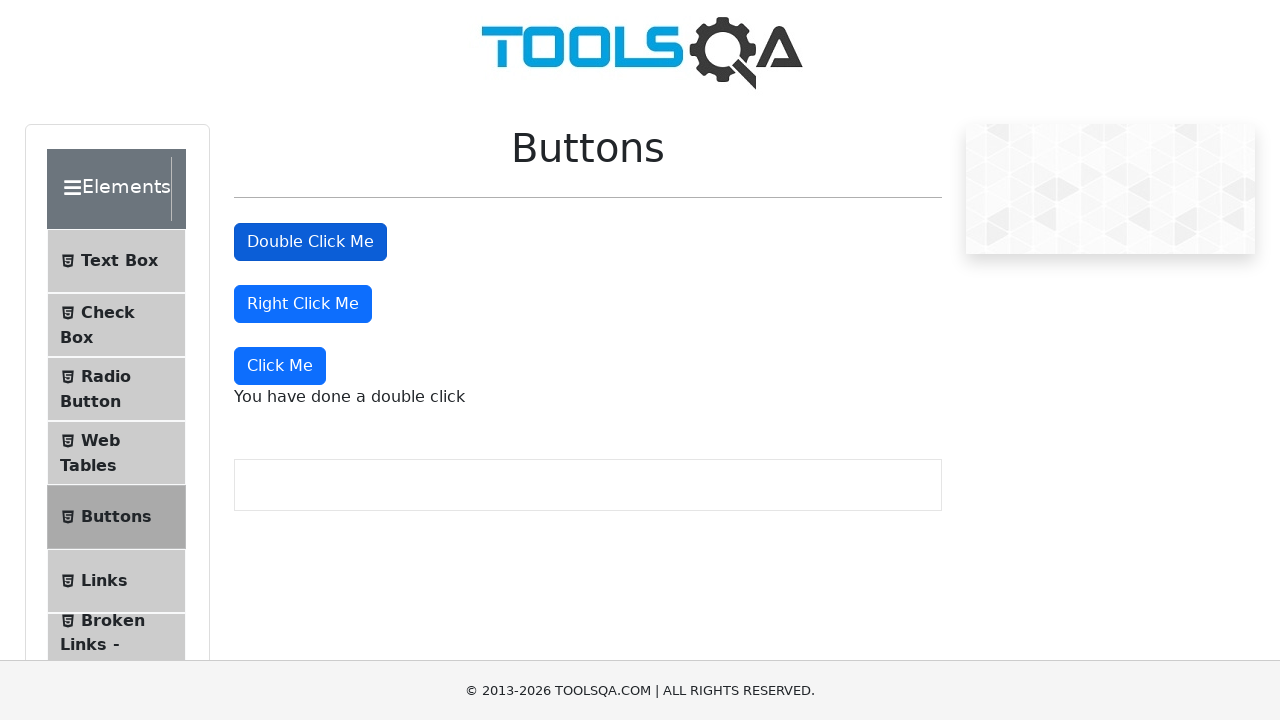

Verified confirmation message text is correct
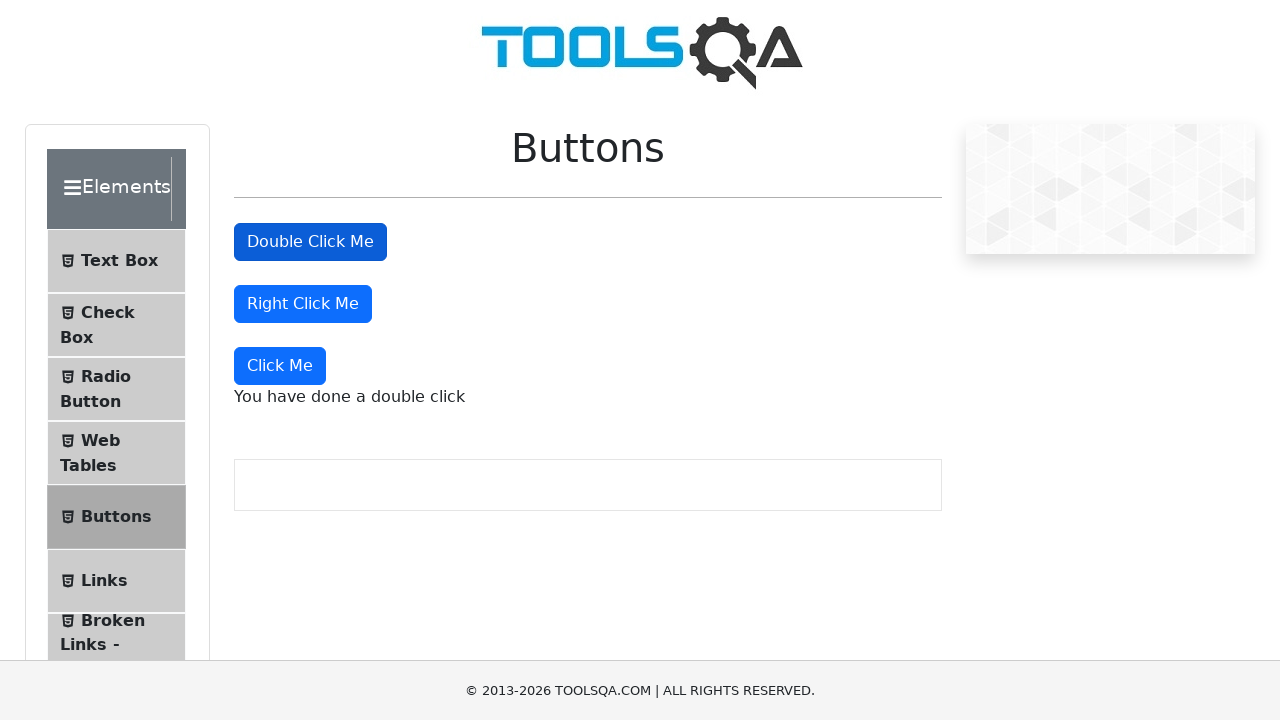

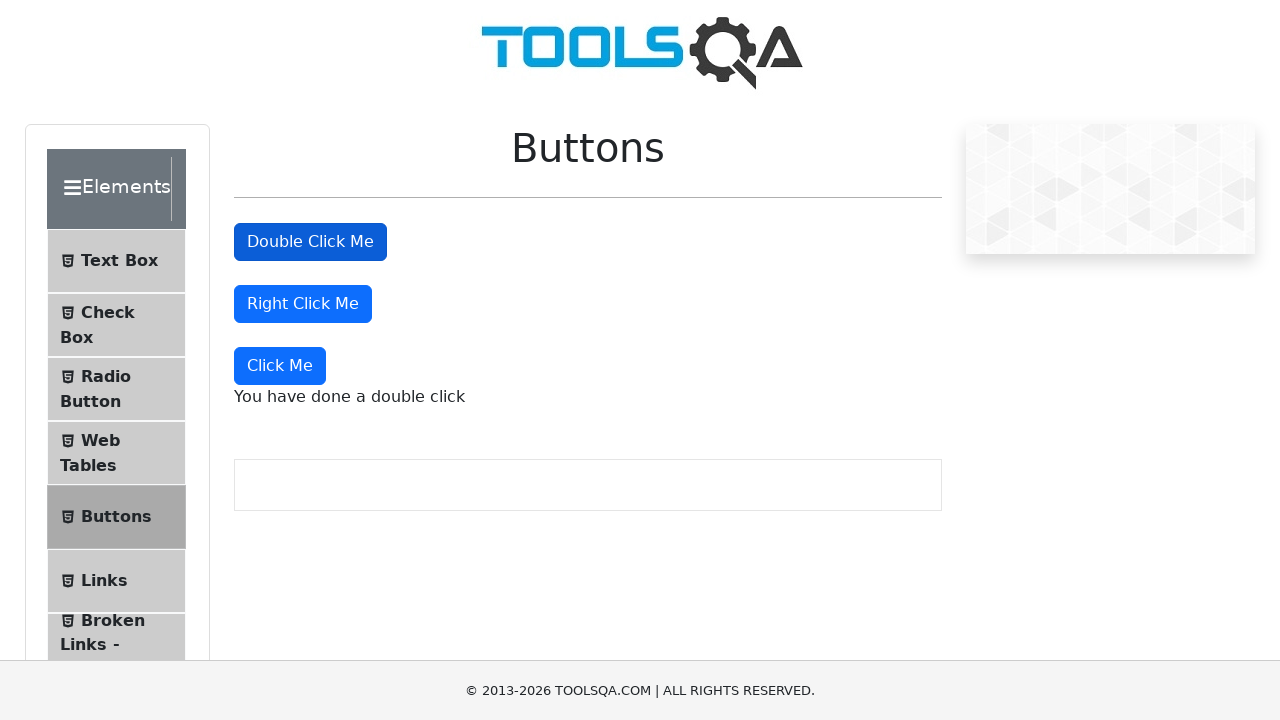